Navigates to the index page and clicks the JavaScript Alerts link, then verifies the page header.

Starting URL: https://the-internet.herokuapp.com/

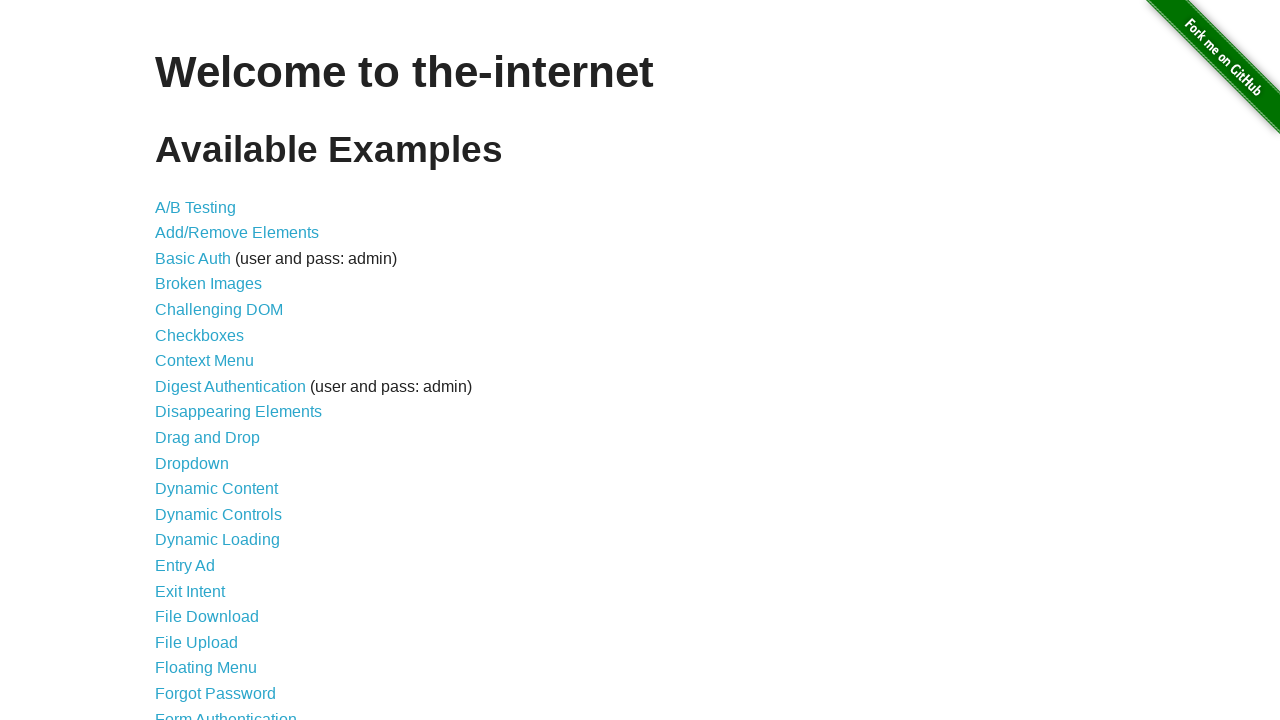

Navigated to the-internet.herokuapp.com homepage
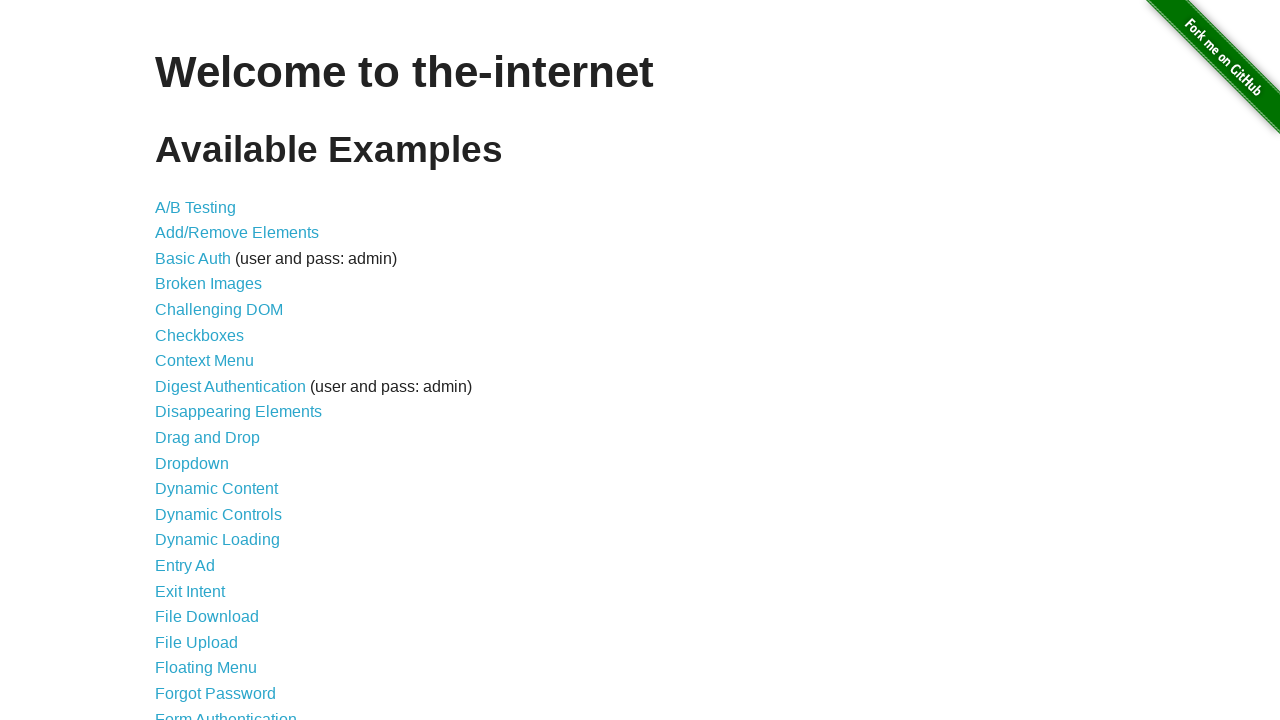

Clicked JavaScript Alerts link at (214, 361) on a[href='/javascript_alerts']
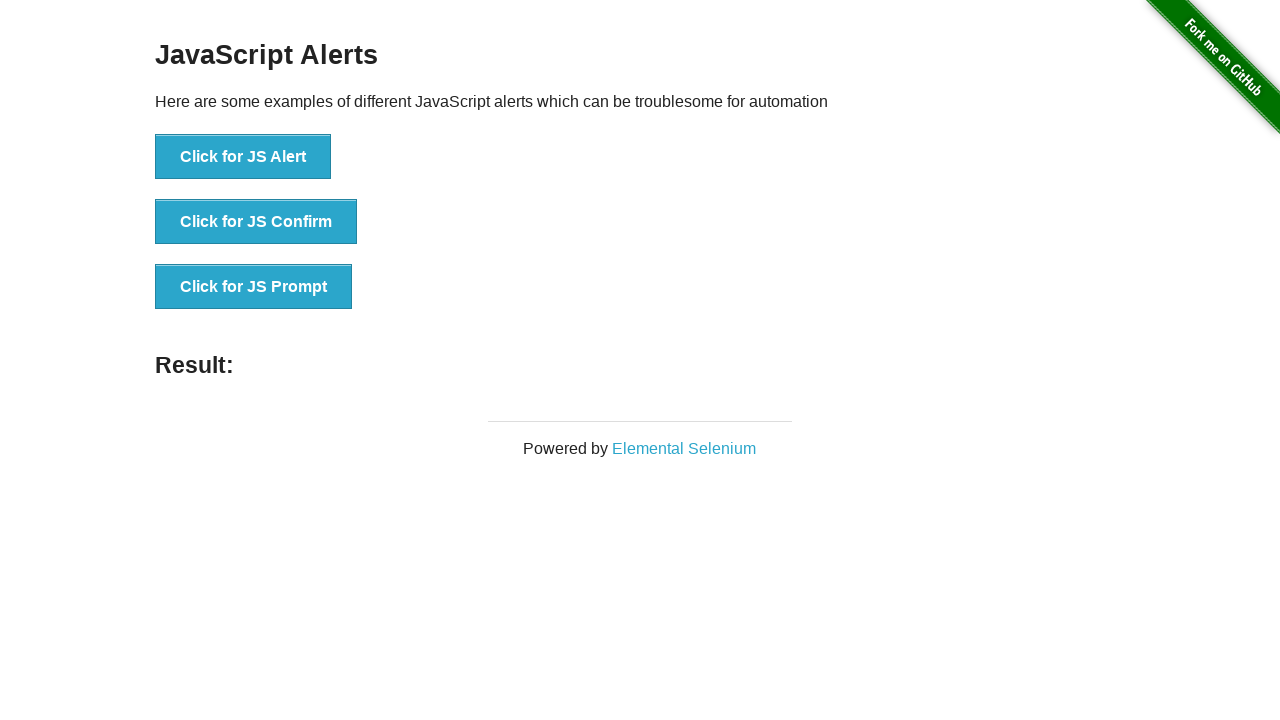

JavaScript Alerts page header verified and visible
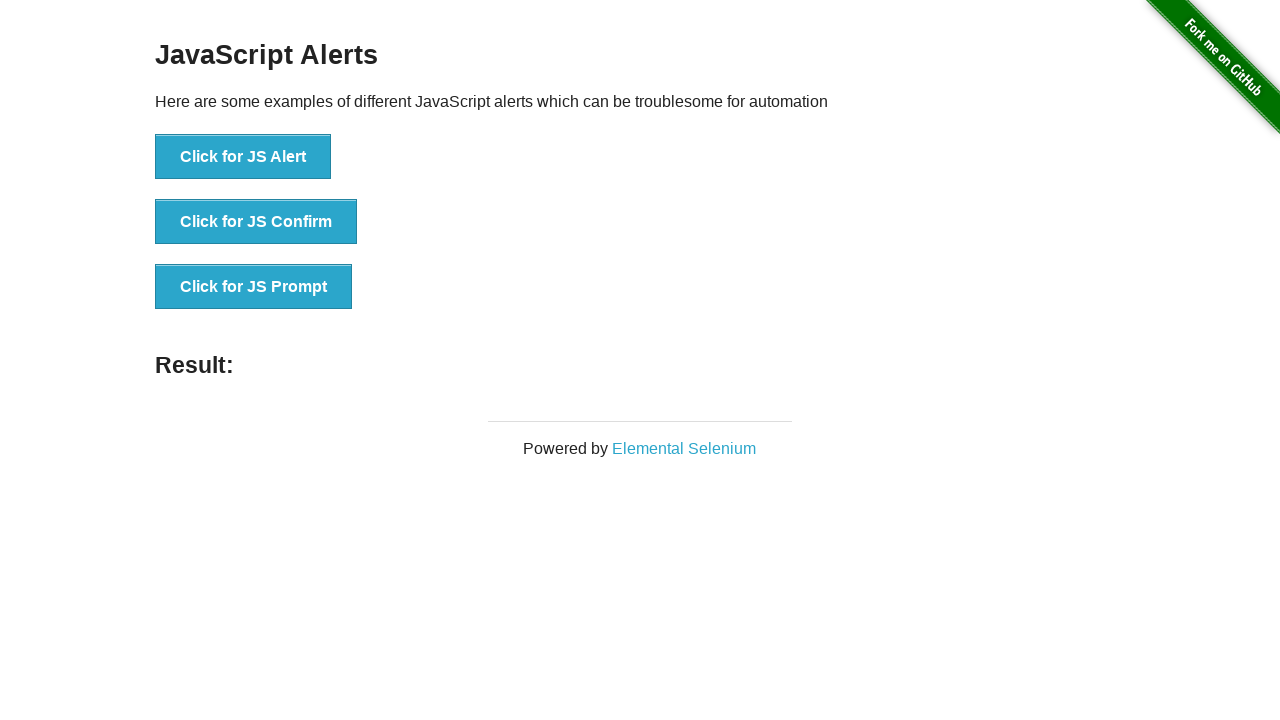

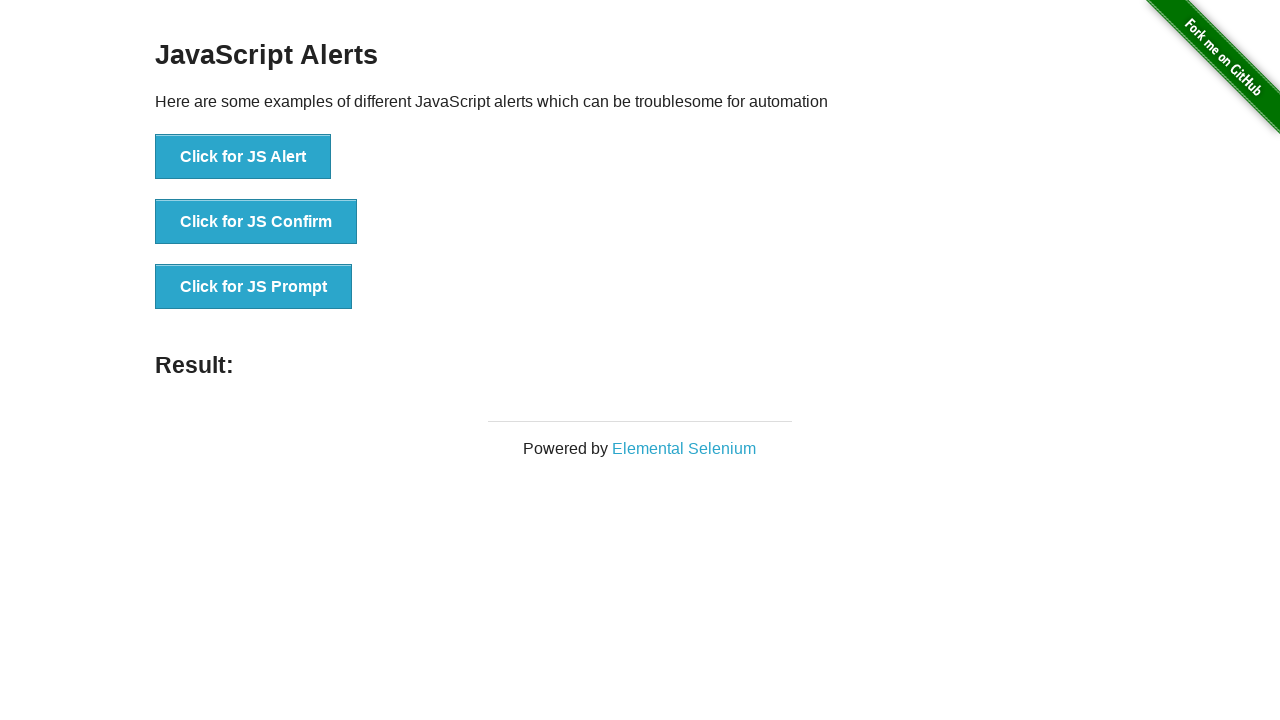